Tests dropdown functionality on Bootstrap documentation page by clicking a dropdown button and interacting with the dropdown menu

Starting URL: https://getbootstrap.com/docs/4.0/components/dropdowns/

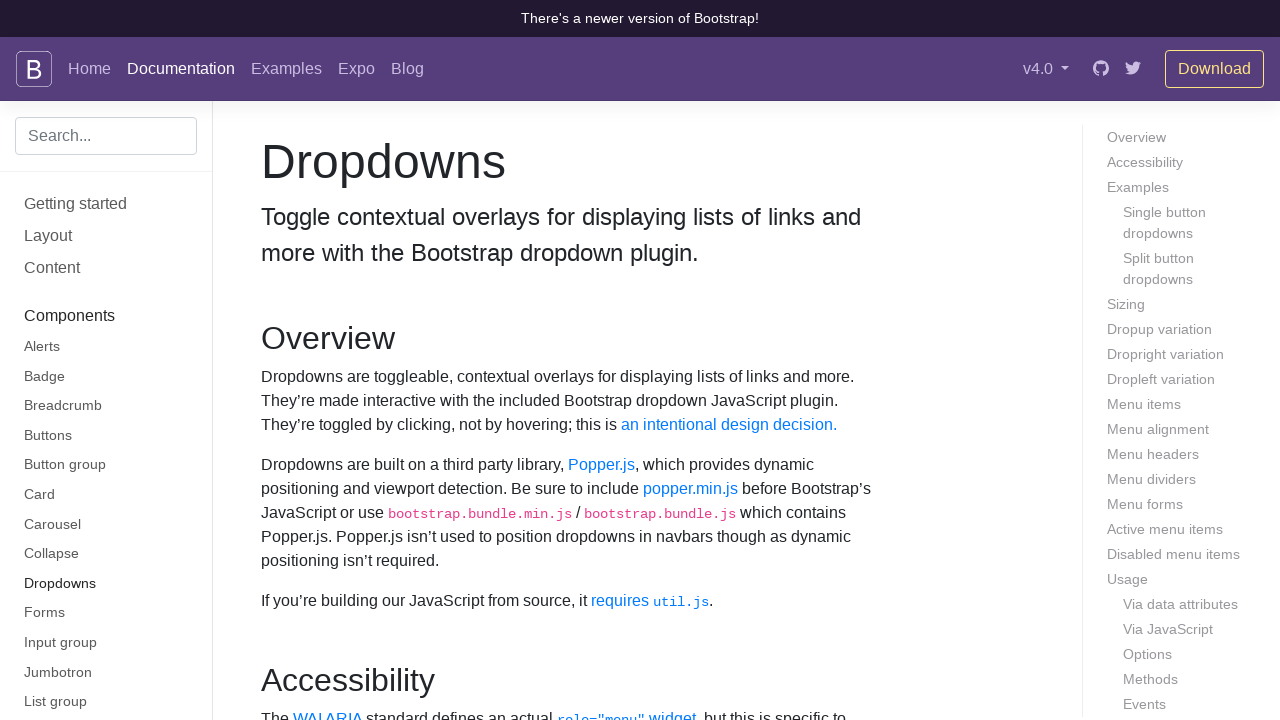

Clicked dropdown button to open menu at (370, 360) on #dropdownMenuButton
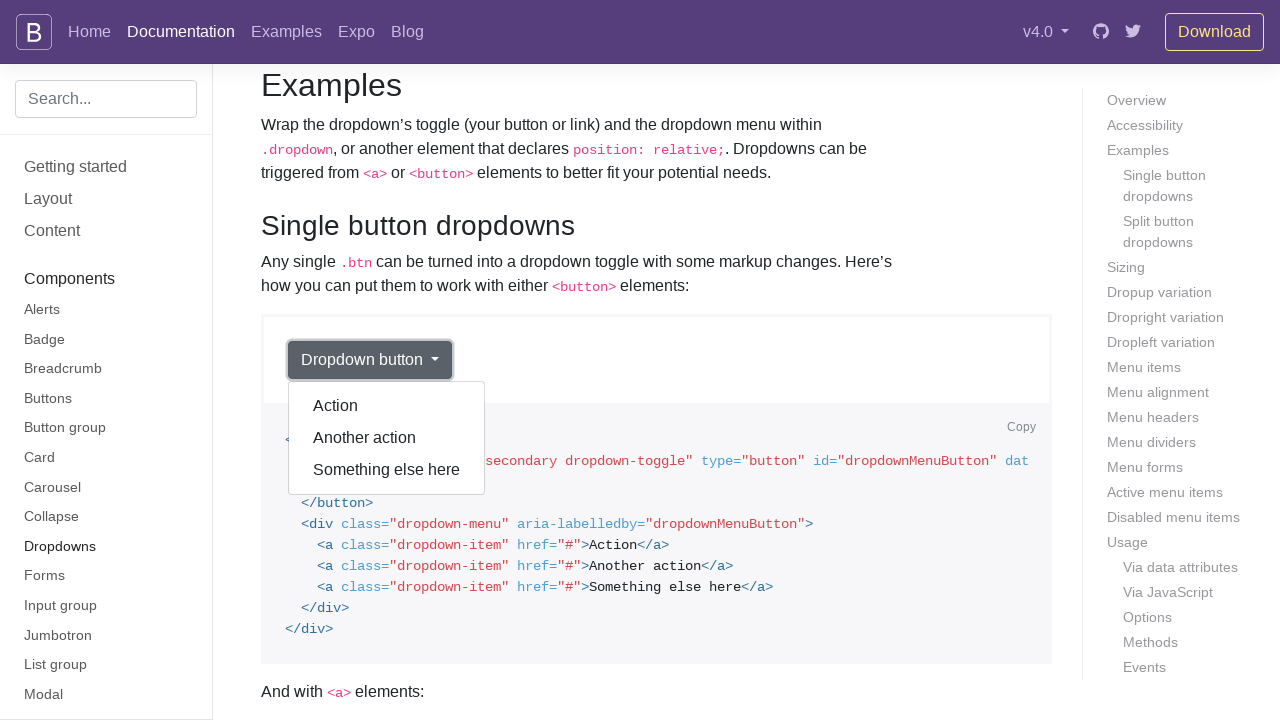

Dropdown menu appeared and is visible
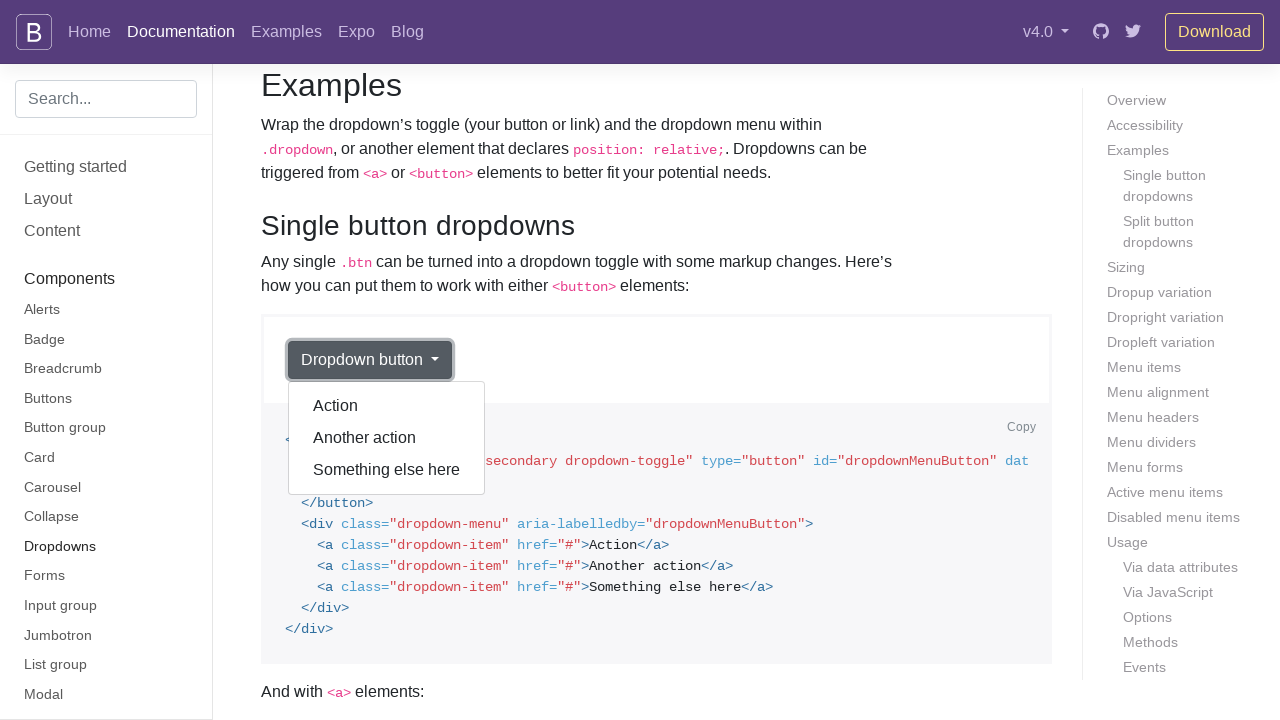

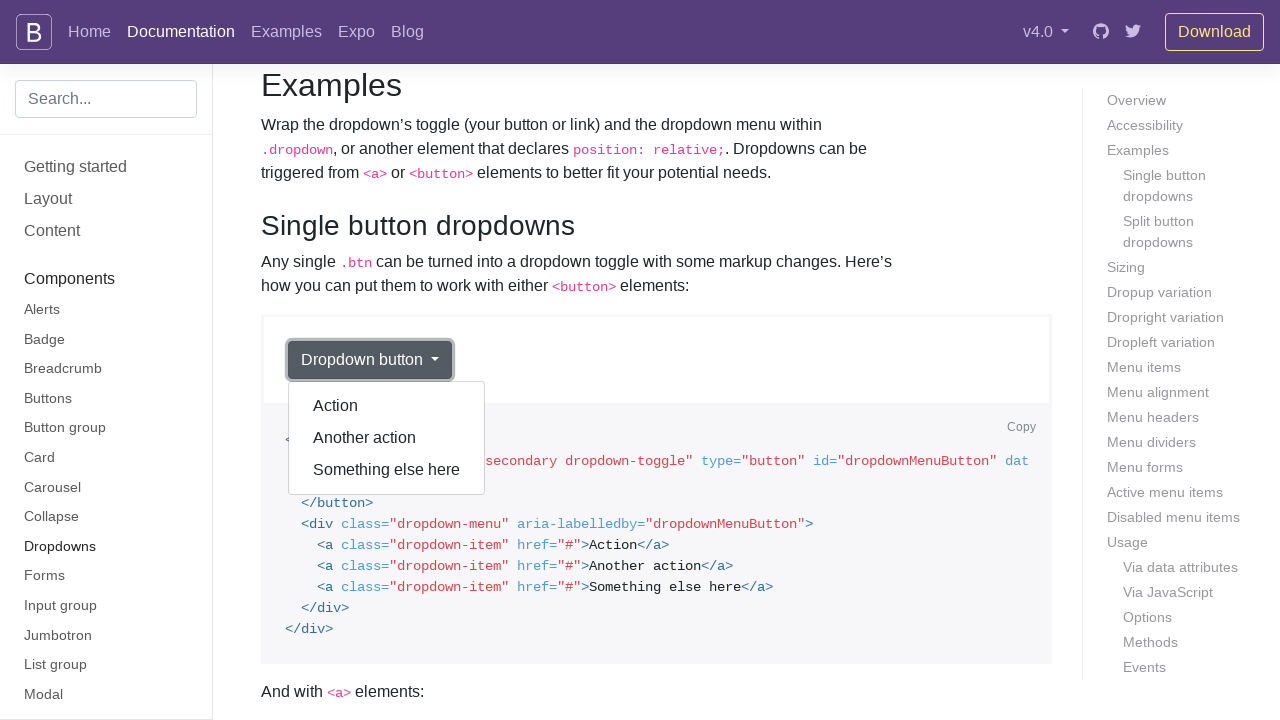